Tests opening multiple links from a footer column in new tabs and retrieving the titles of all opened pages

Starting URL: http://www.qaclickacademy.com/practice.php

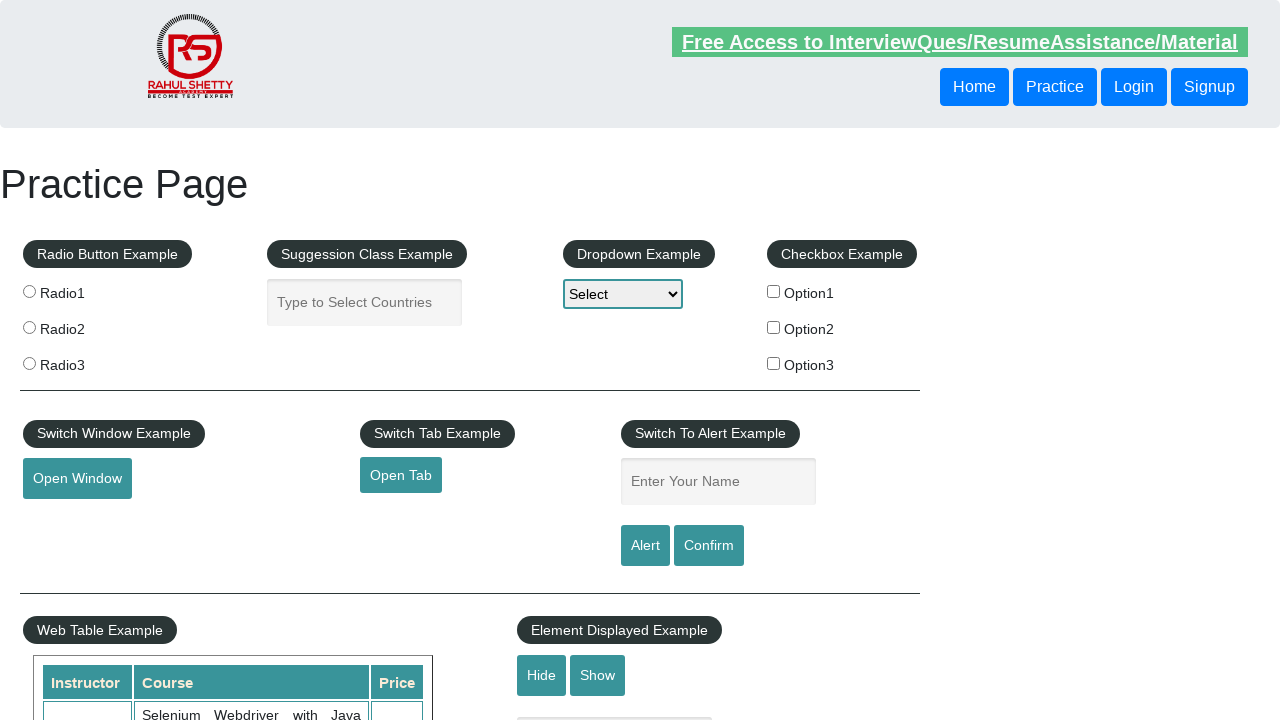

Counted total links on page
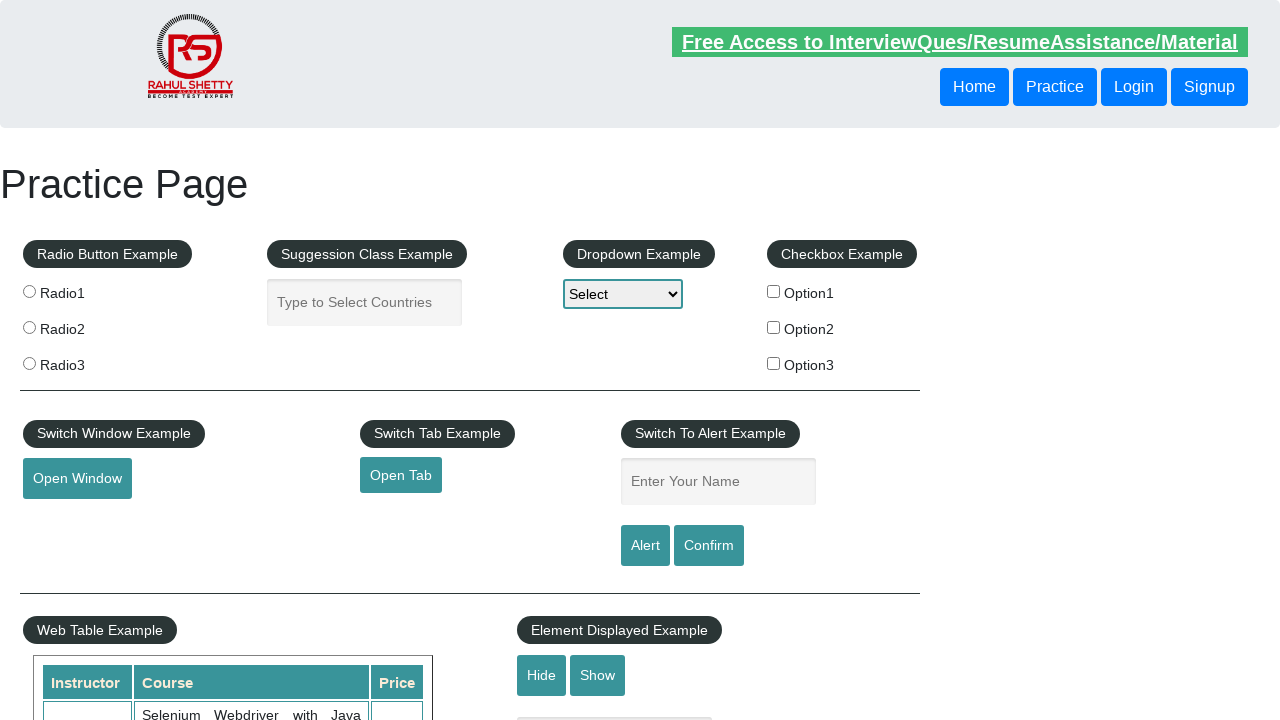

Located footer section and counted footer links
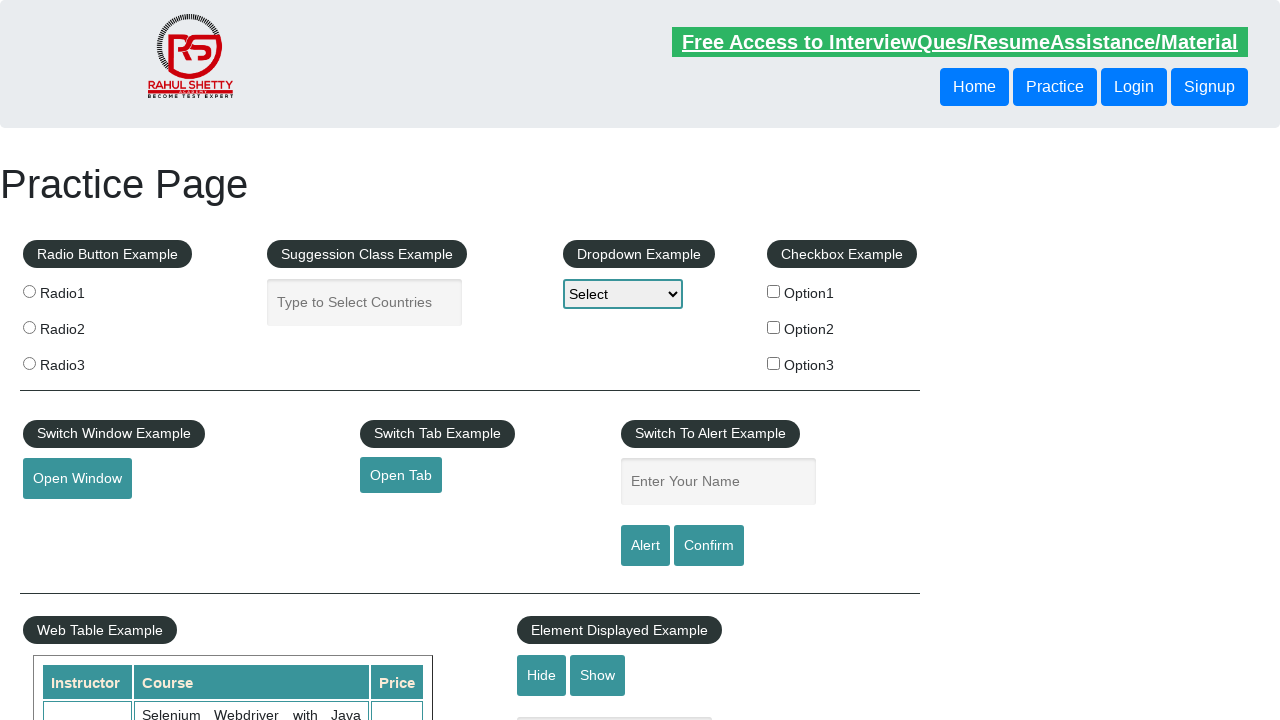

Located first column in footer table and counted links
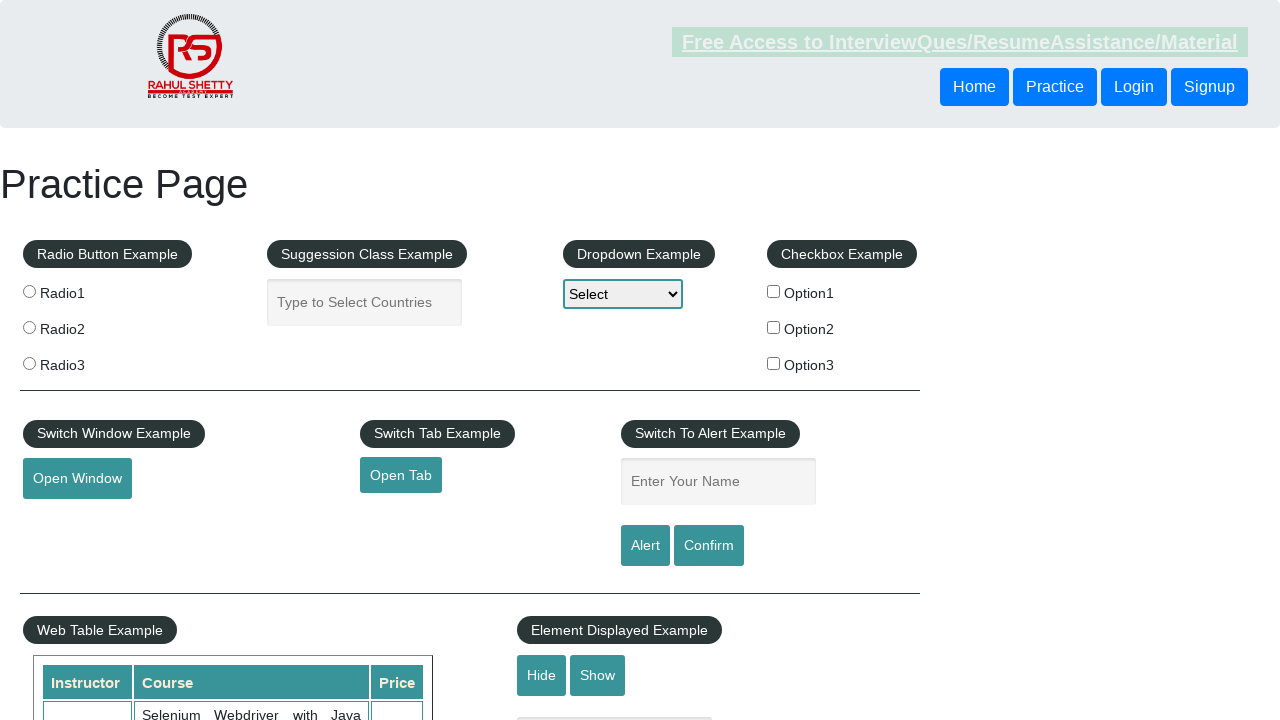

Opened link 1 in new tab using Ctrl+Click at (68, 520) on #gf-BIG >> xpath=//table[1]/tbody[1]/tr[1]/td[1]/ul[1] >> a >> nth=1
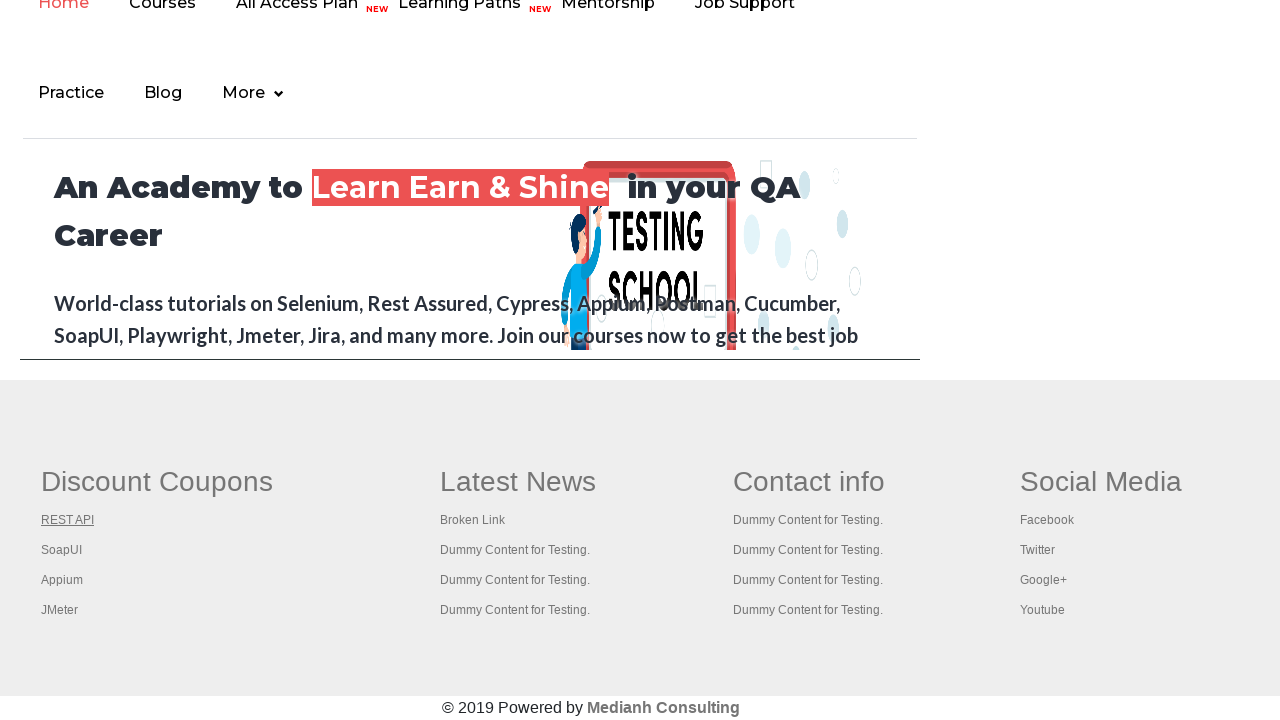

Waited for new tab 1 to load
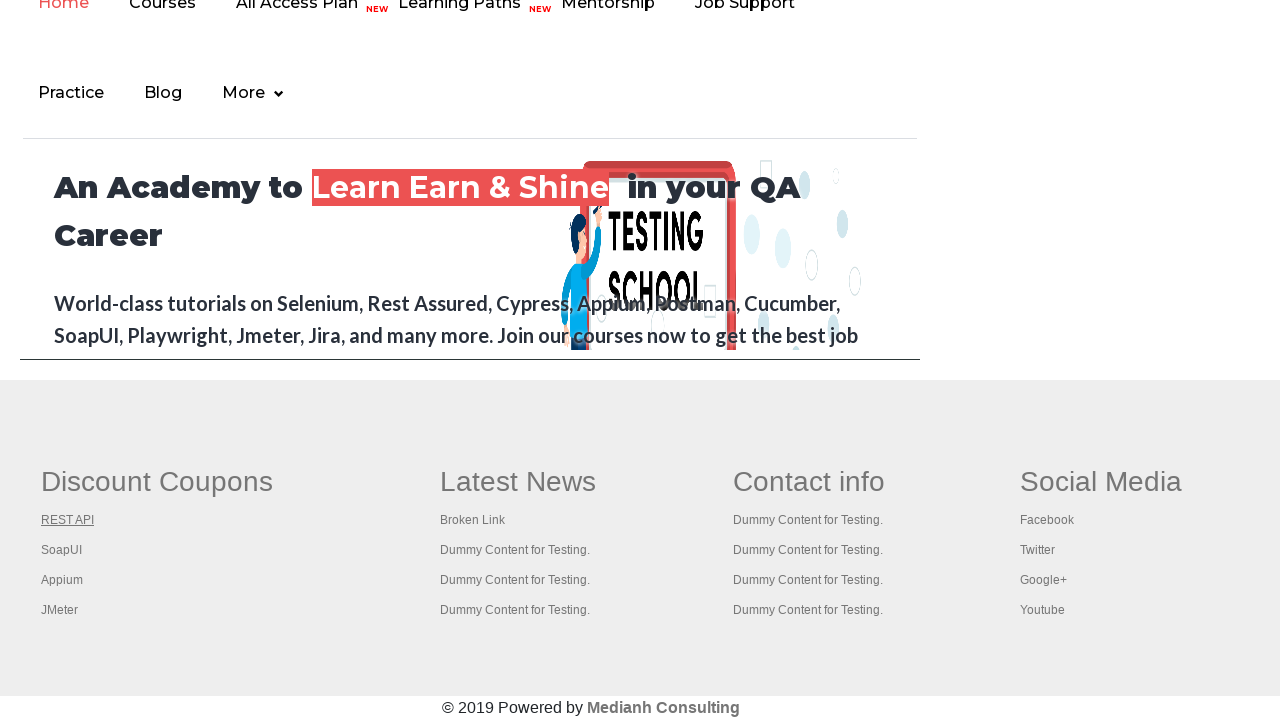

Opened link 2 in new tab using Ctrl+Click at (62, 550) on #gf-BIG >> xpath=//table[1]/tbody[1]/tr[1]/td[1]/ul[1] >> a >> nth=2
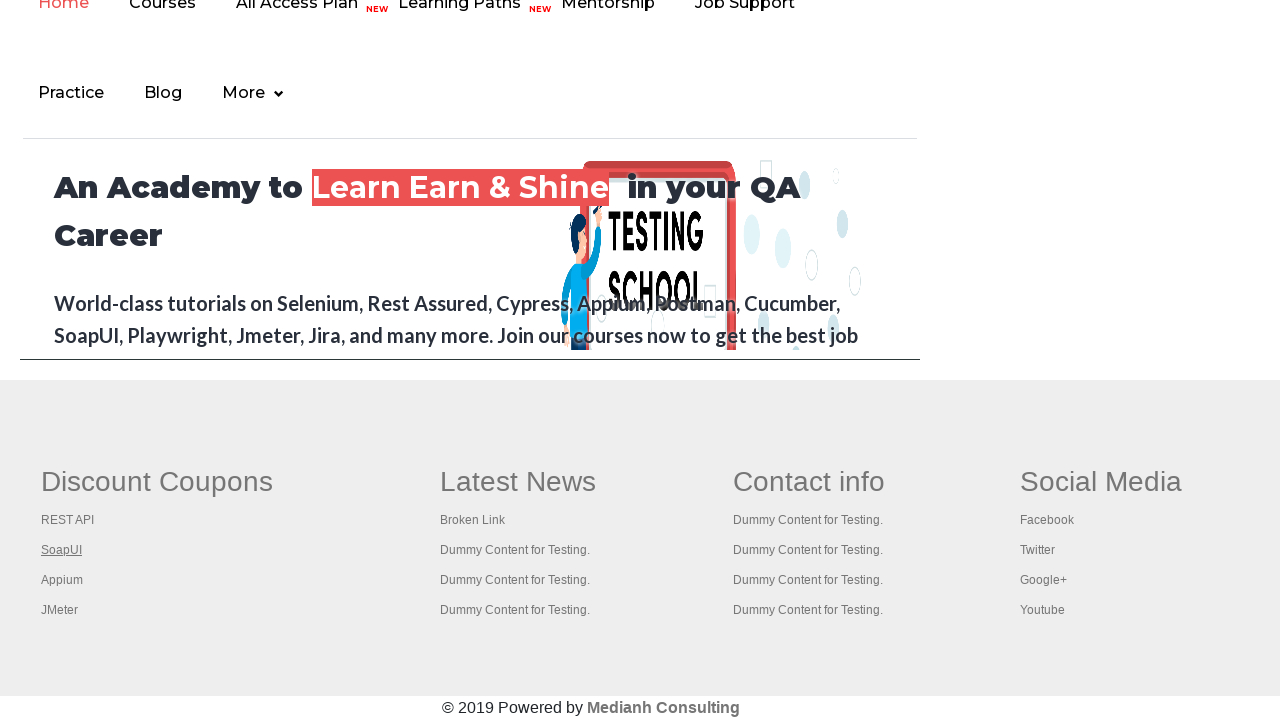

Waited for new tab 2 to load
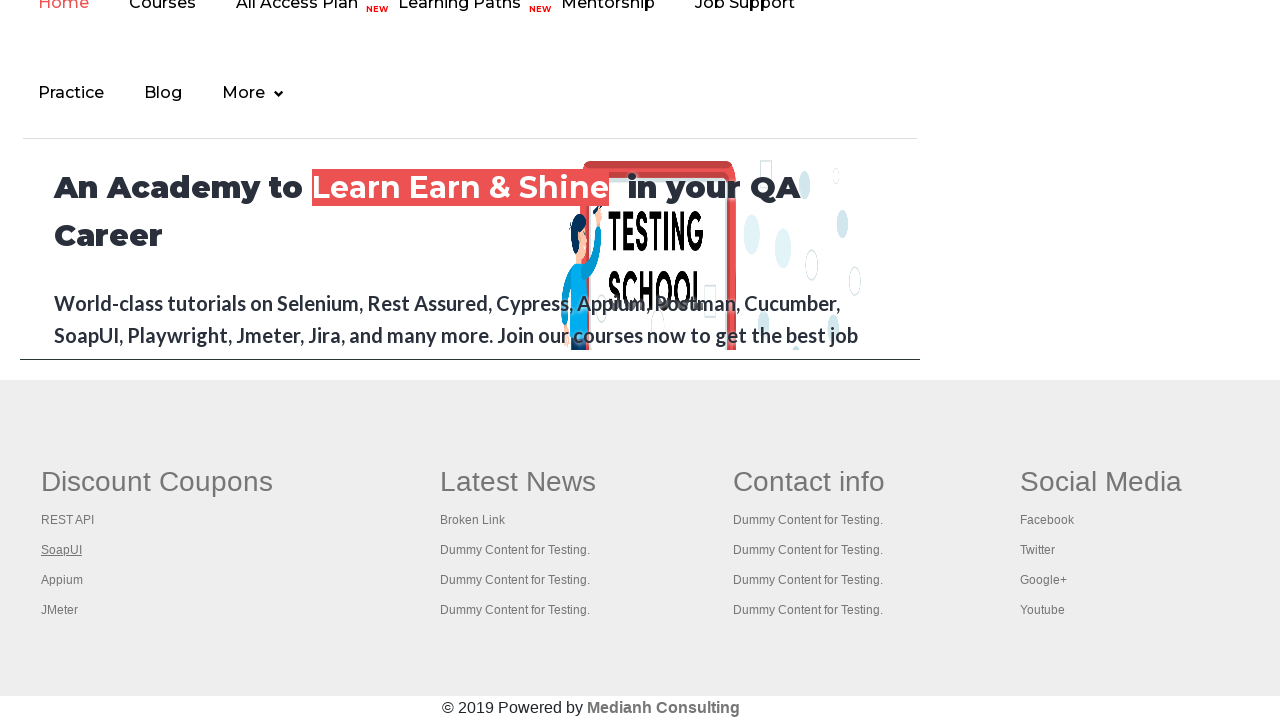

Opened link 3 in new tab using Ctrl+Click at (62, 580) on #gf-BIG >> xpath=//table[1]/tbody[1]/tr[1]/td[1]/ul[1] >> a >> nth=3
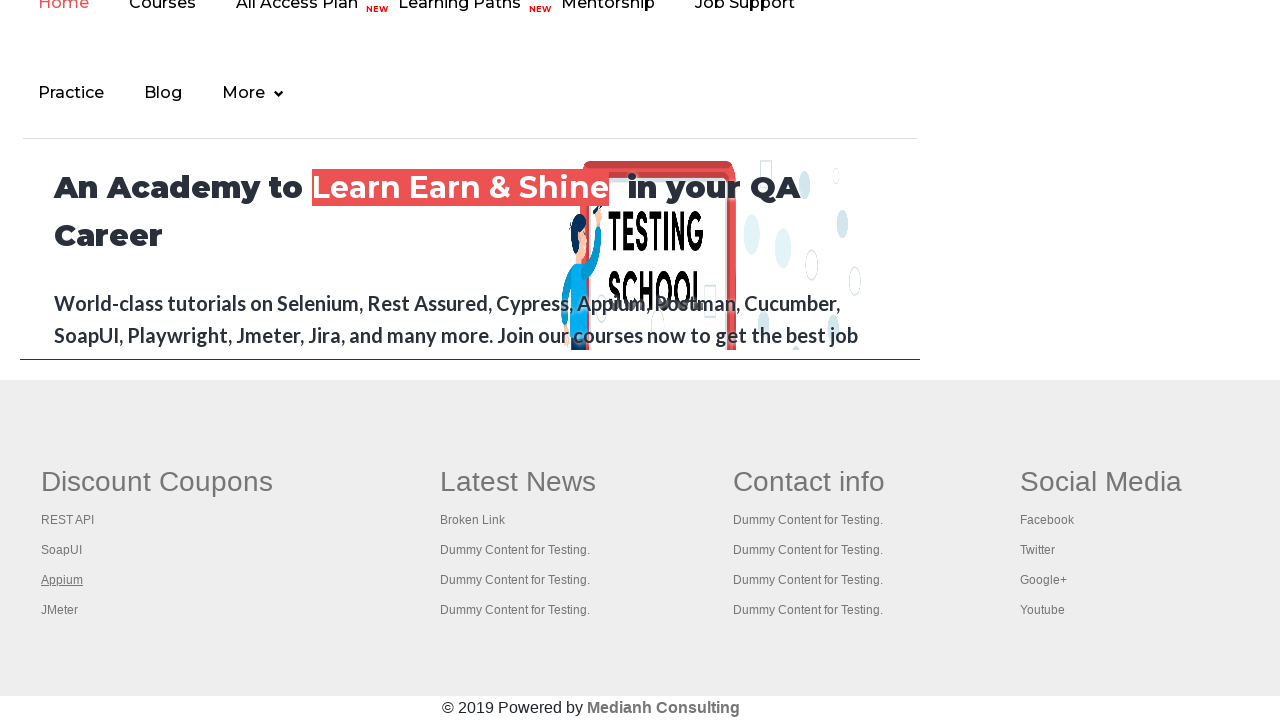

Waited for new tab 3 to load
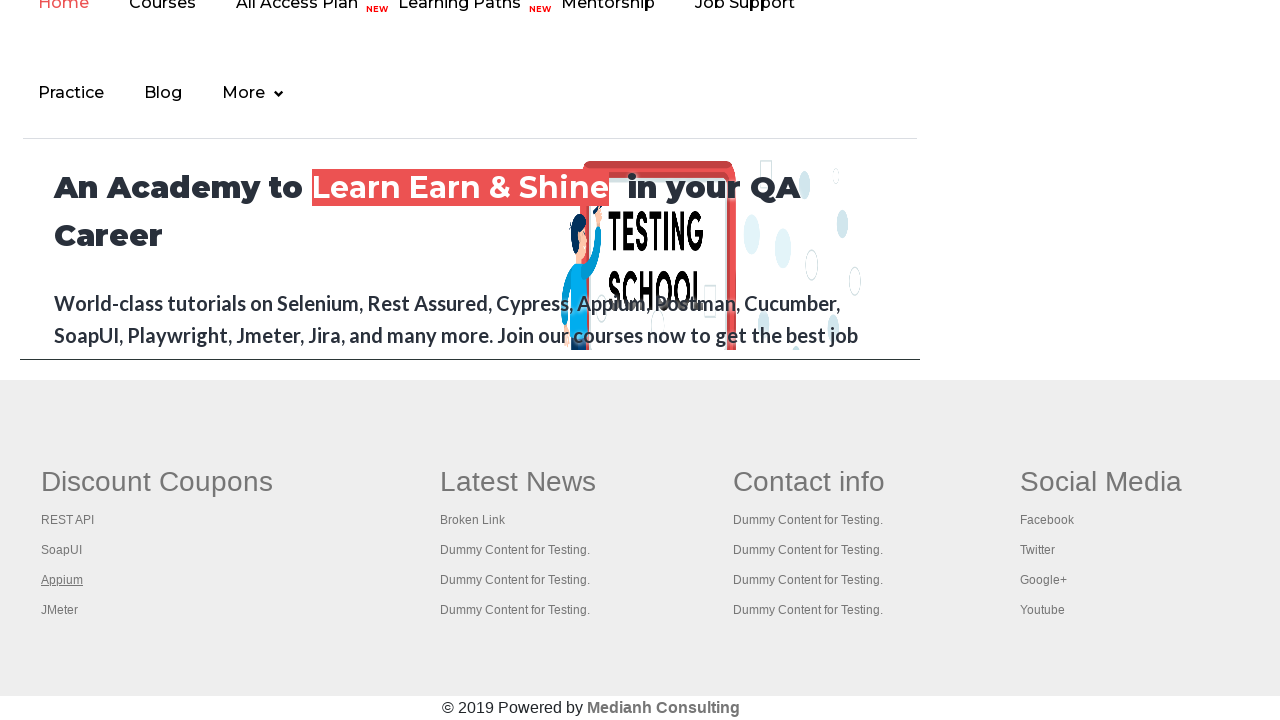

Opened link 4 in new tab using Ctrl+Click at (60, 610) on #gf-BIG >> xpath=//table[1]/tbody[1]/tr[1]/td[1]/ul[1] >> a >> nth=4
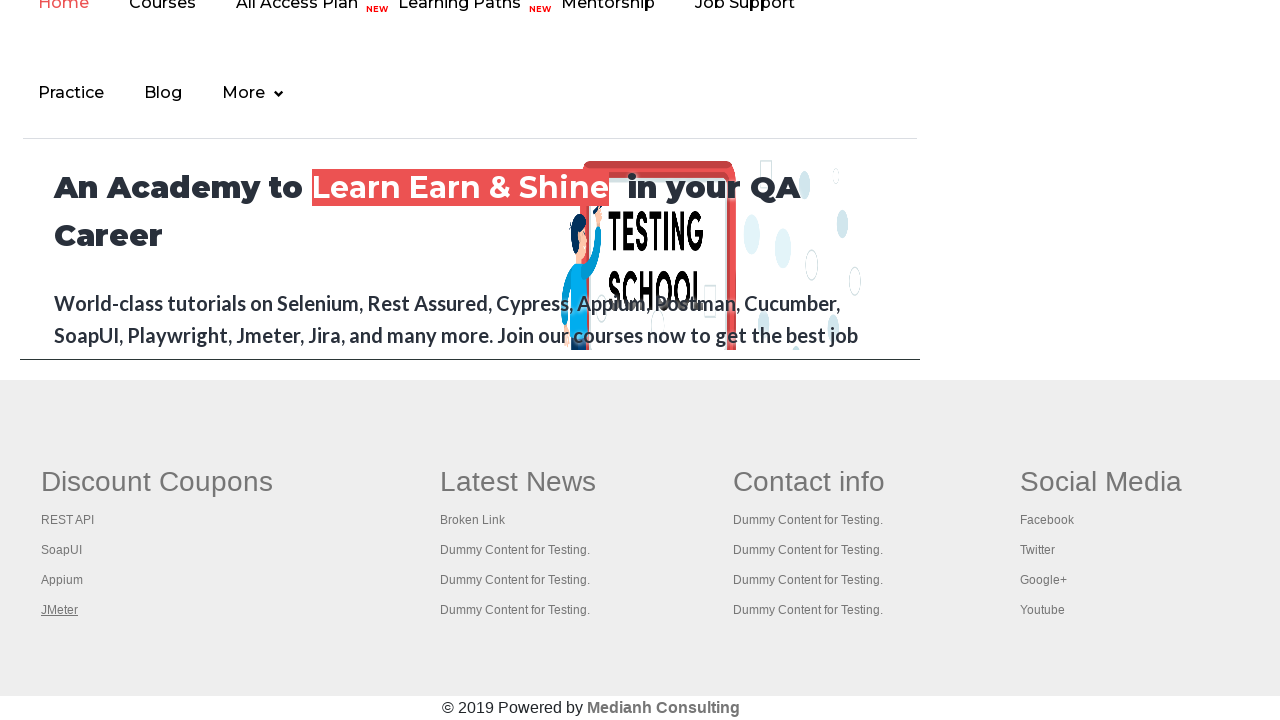

Waited for new tab 4 to load
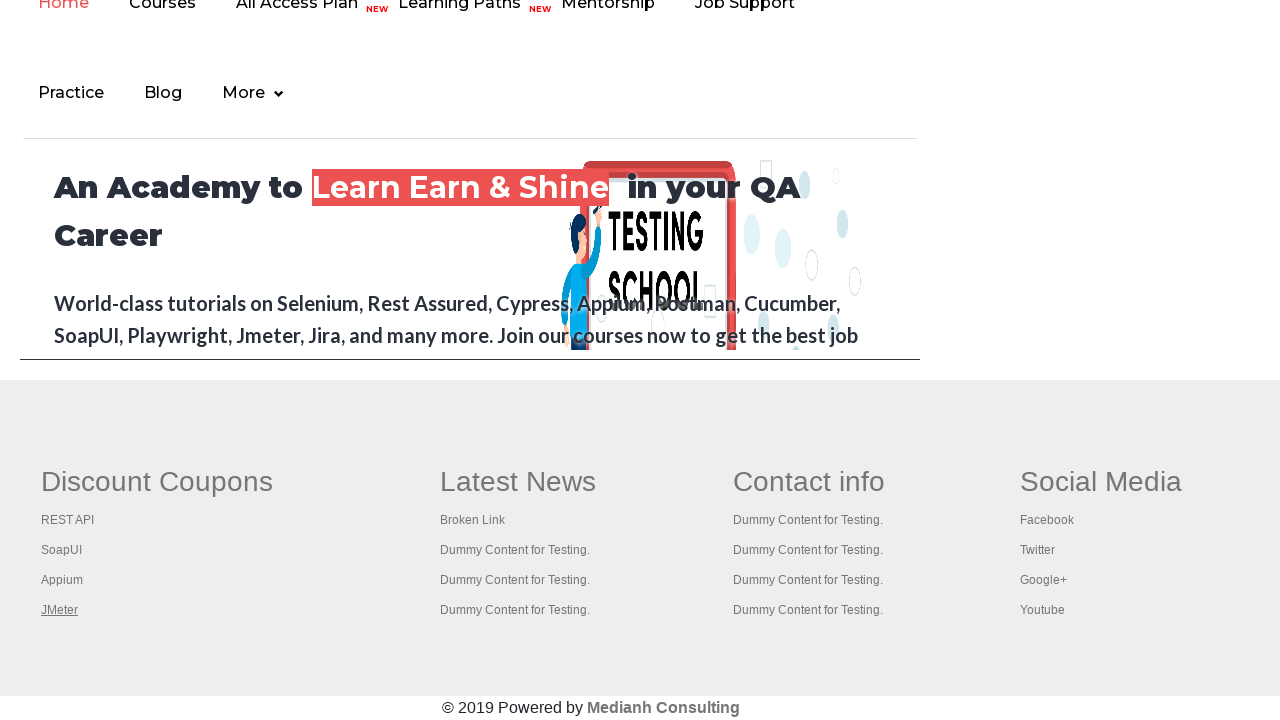

Retrieved and printed titles of all opened pages
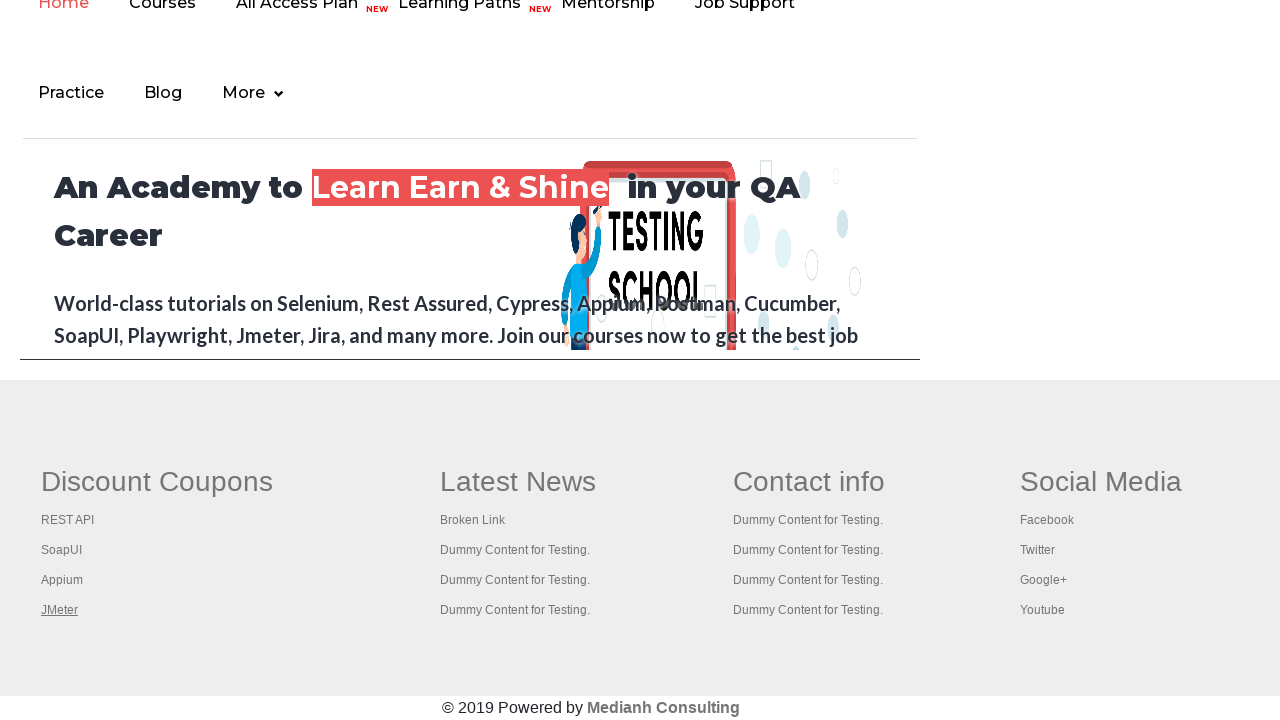

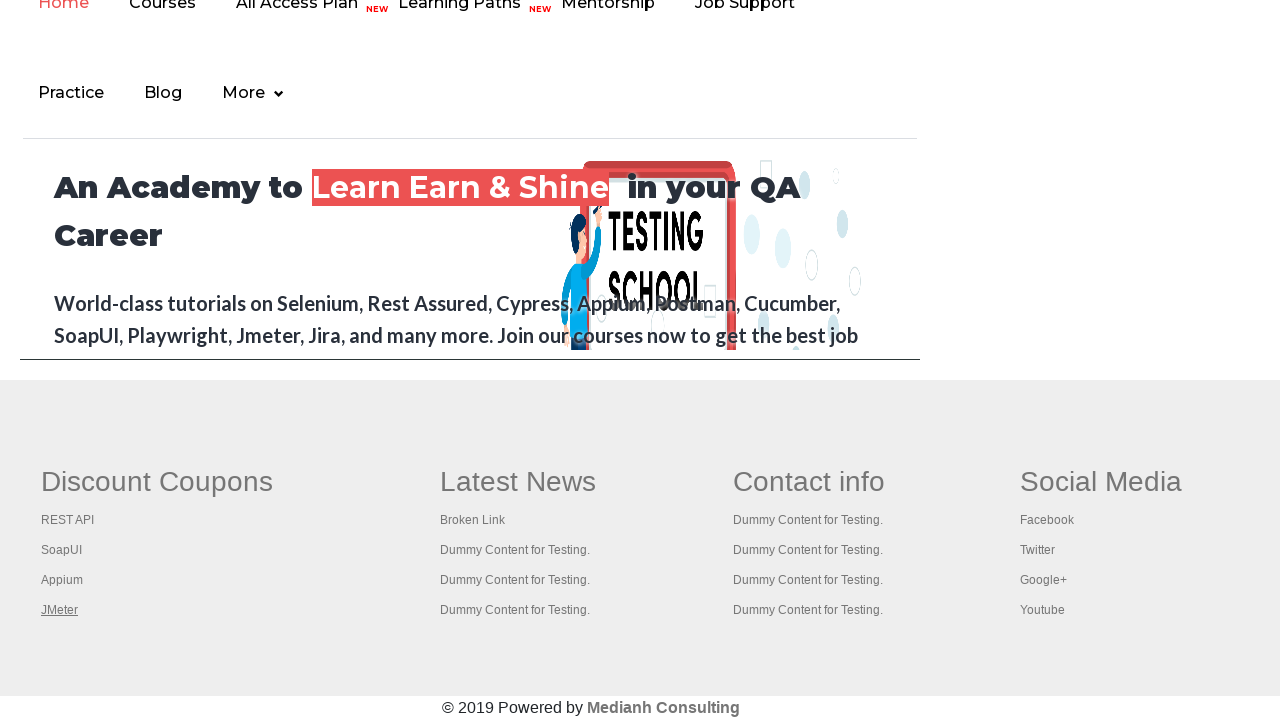